Tests dynamic loading by clicking Example 1 link, starting the load, and waiting for content to appear

Starting URL: https://practice.expandtesting.com/dynamic-loading

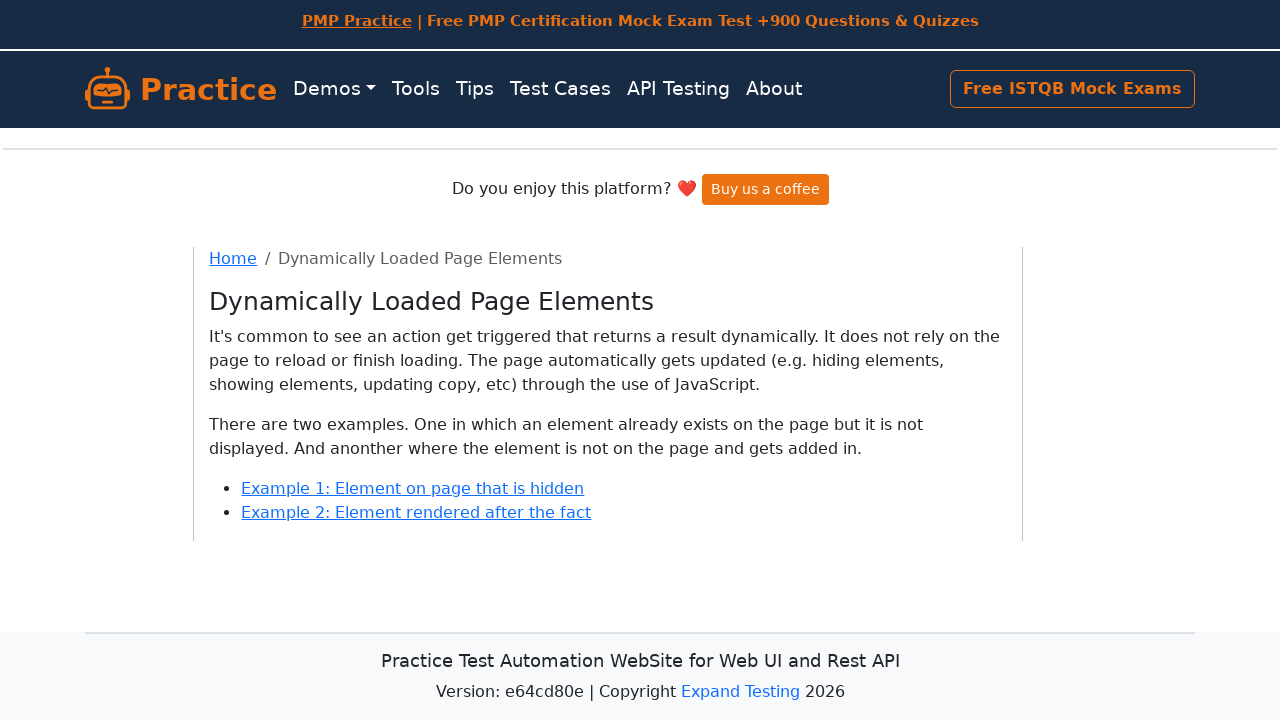

Clicked Example 1 link to test dynamic loading at (413, 488) on xpath=//a[contains(text(),'Example 1: Element on page that is')]
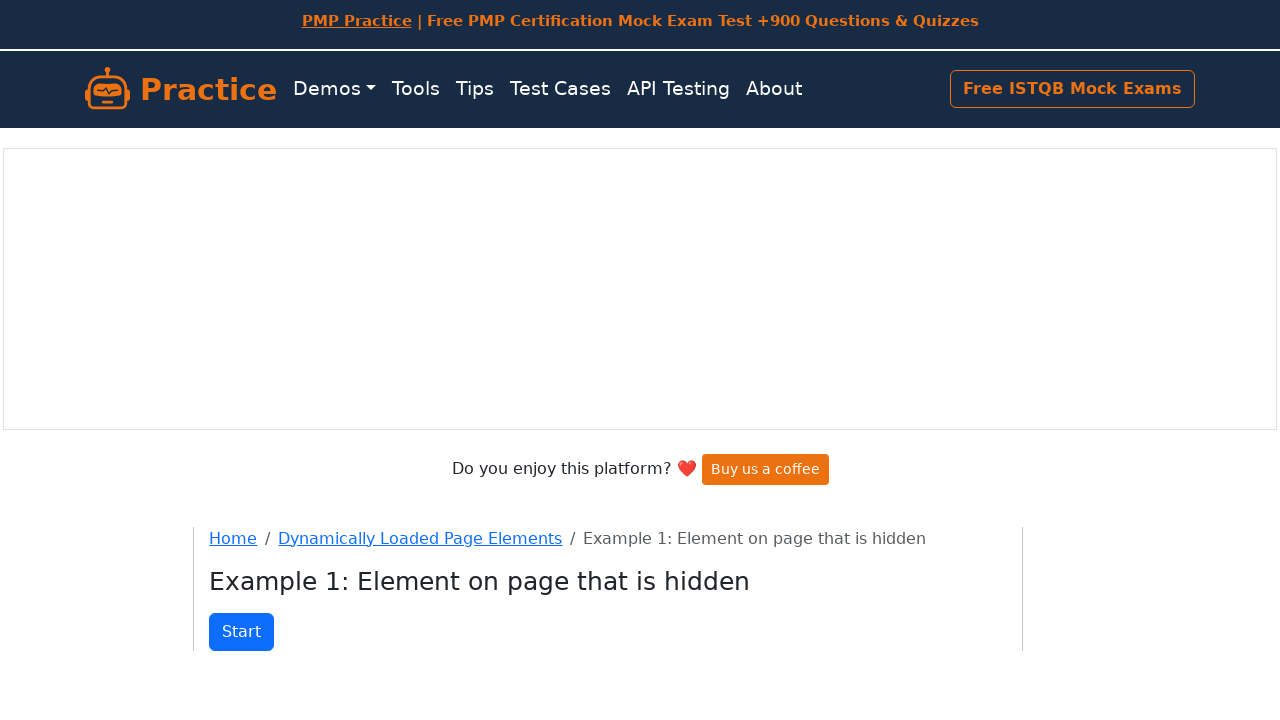

Clicked Start button to initiate dynamic content loading at (242, 632) on internal:role=button[name="Start"i]
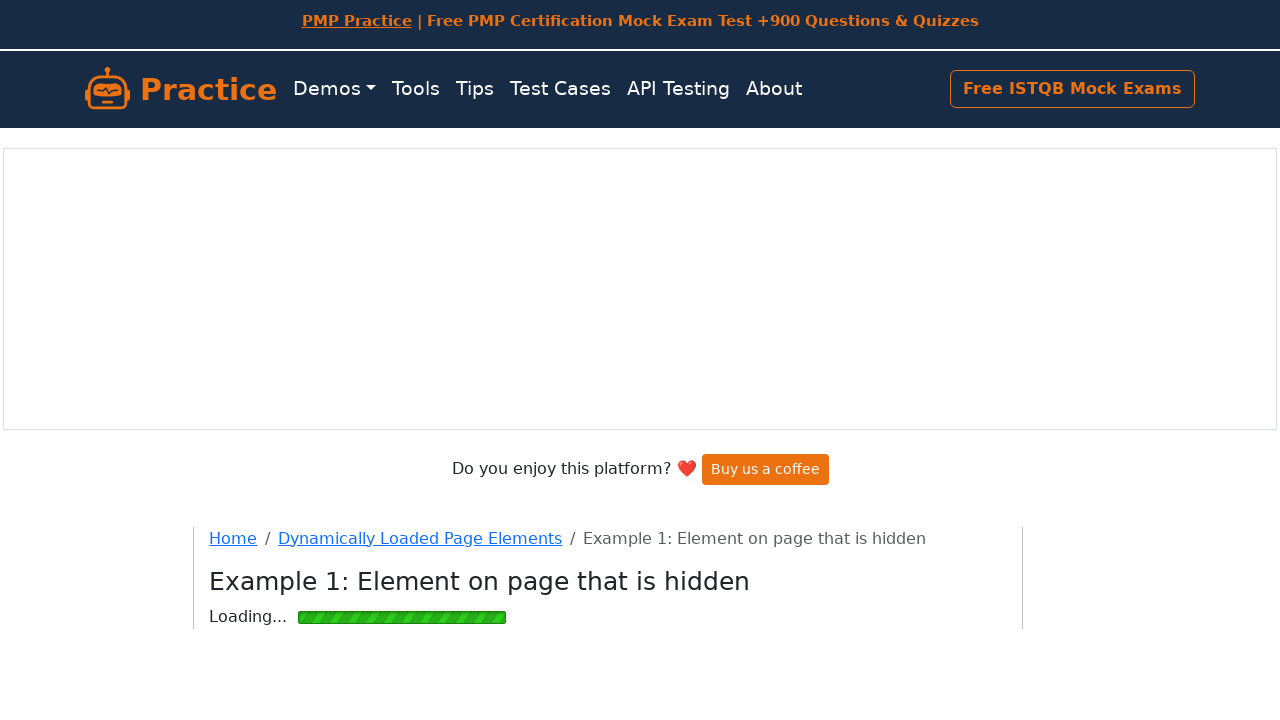

Hidden element loaded and finish message appeared on page
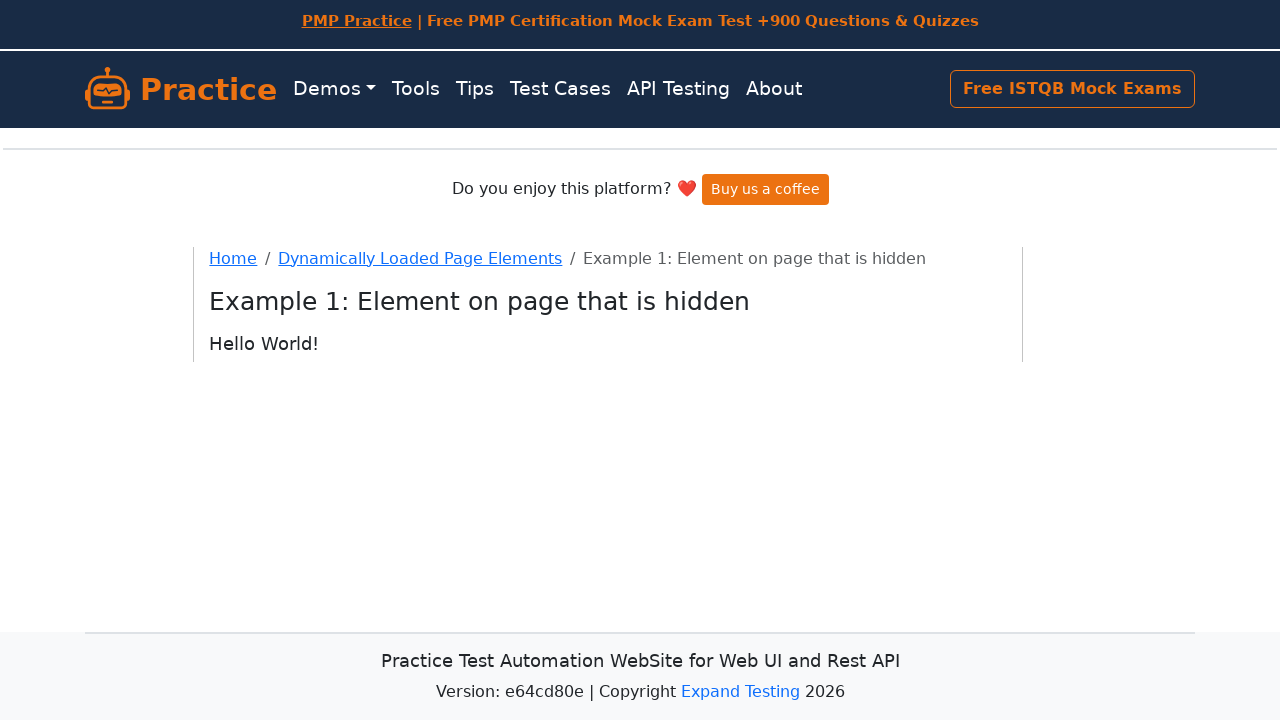

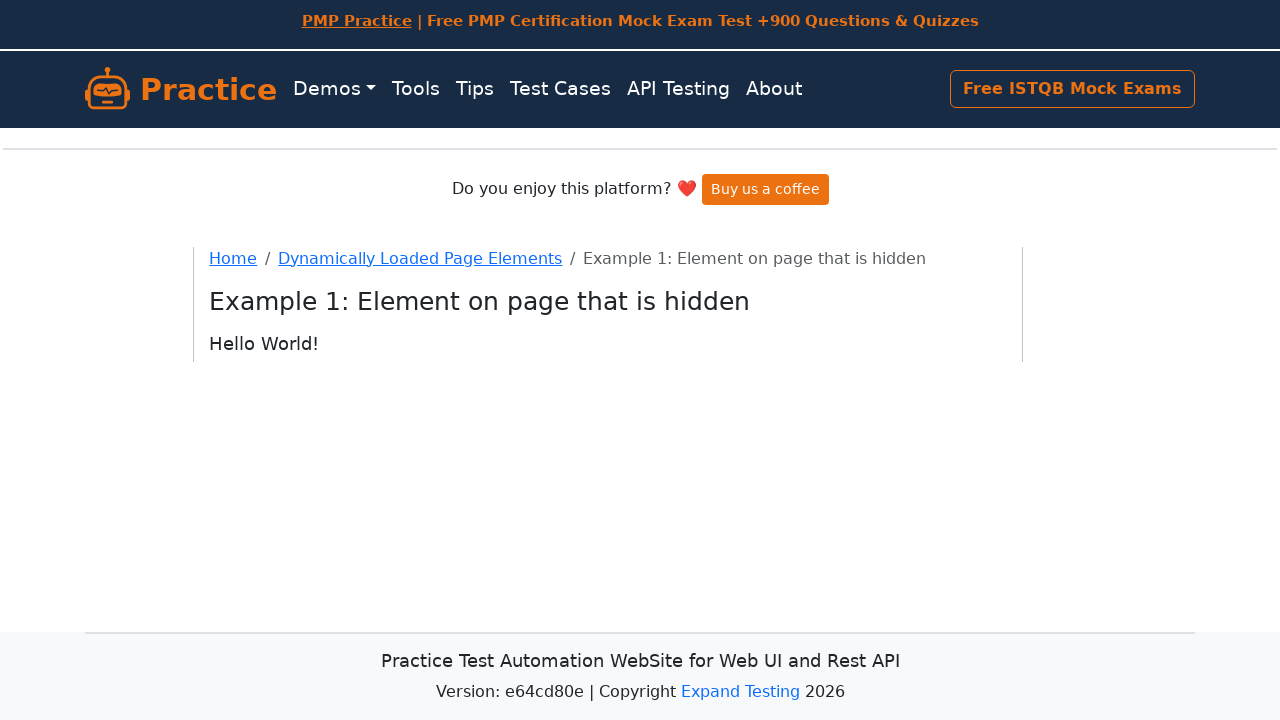